Tests JavaScript alert handling by clicking a button that triggers an alert and then accepting/dismissing the alert dialog

Starting URL: https://demoqa.com/alerts

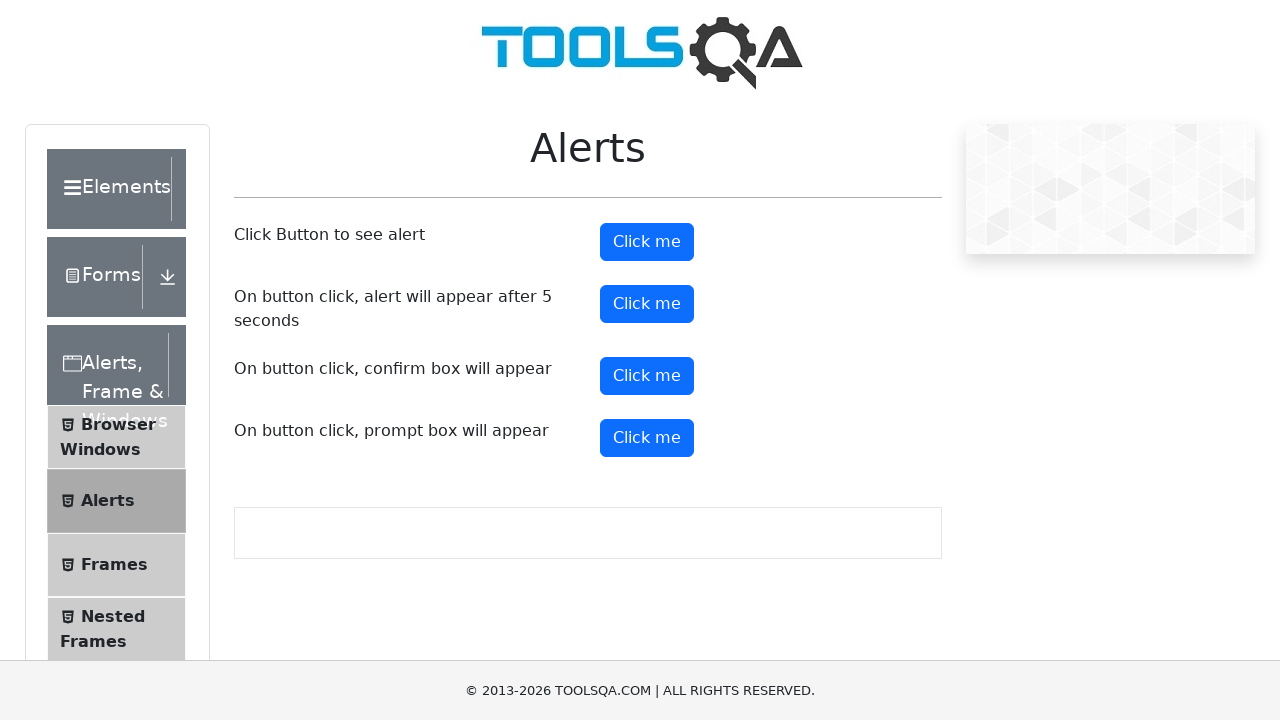

Clicked alert button to trigger JavaScript alert at (647, 242) on #alertButton
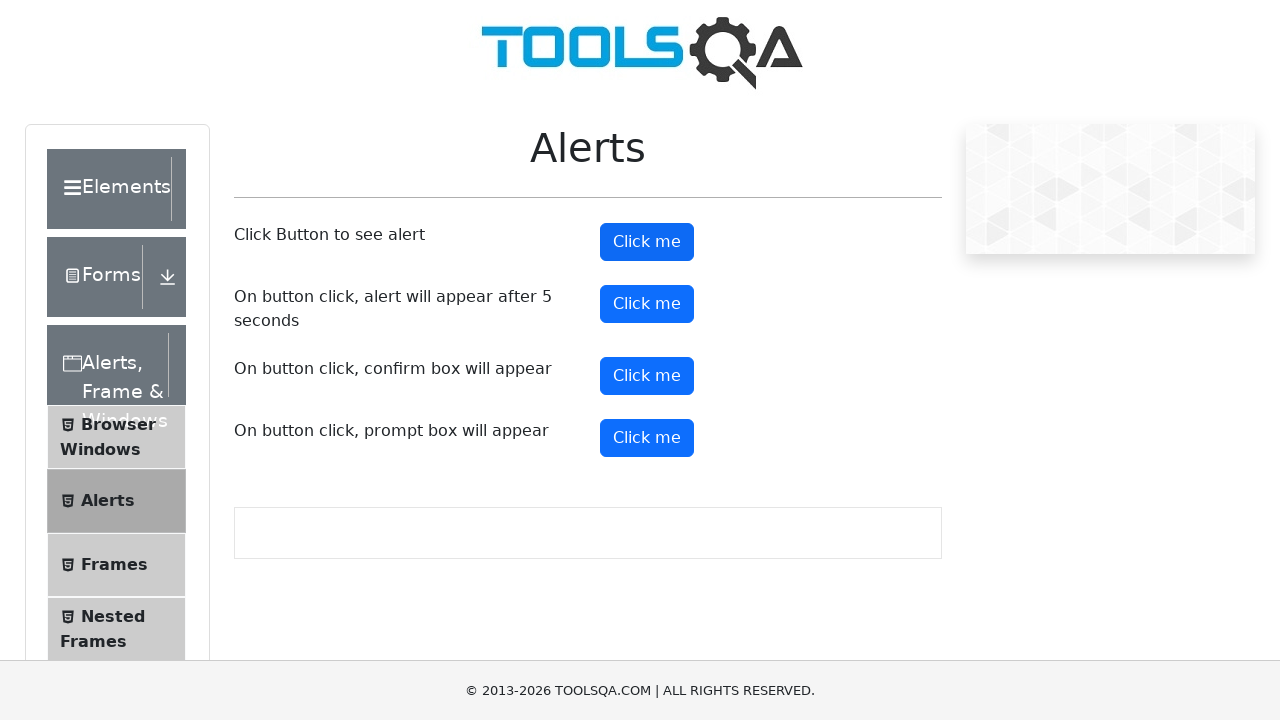

Set up dialog handler to accept alerts
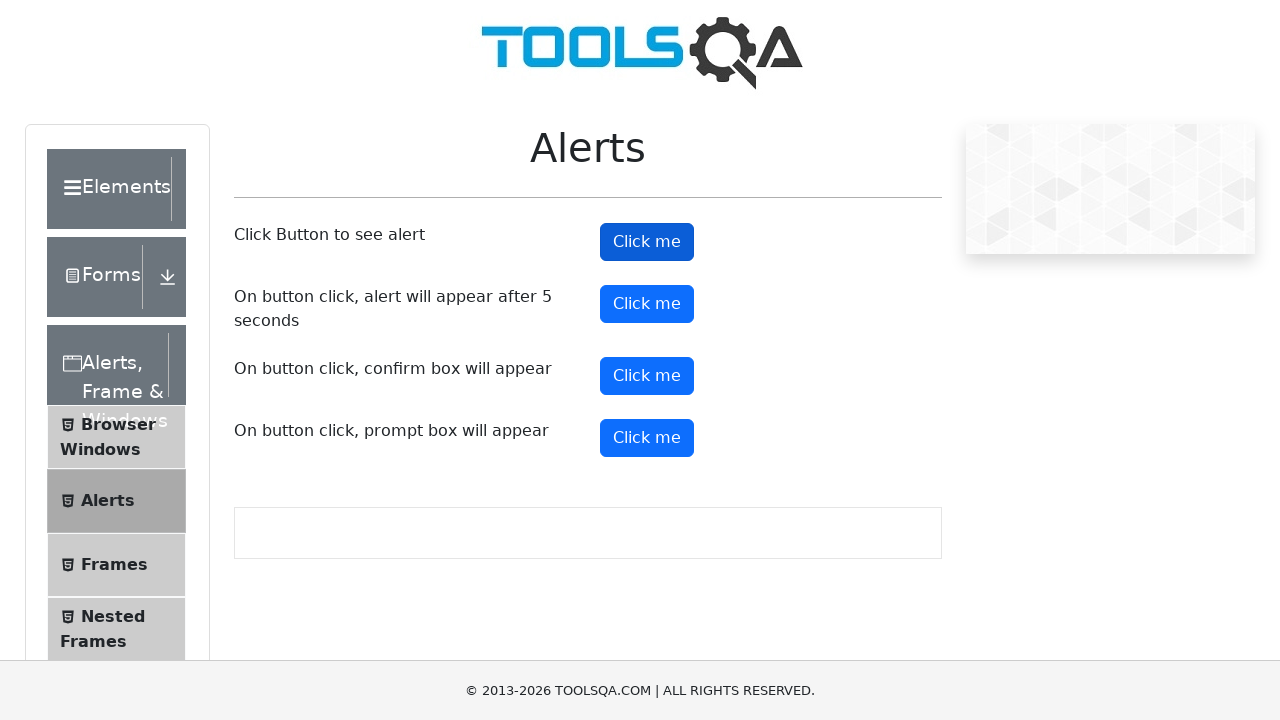

Waited for alert dialog to appear and be processed
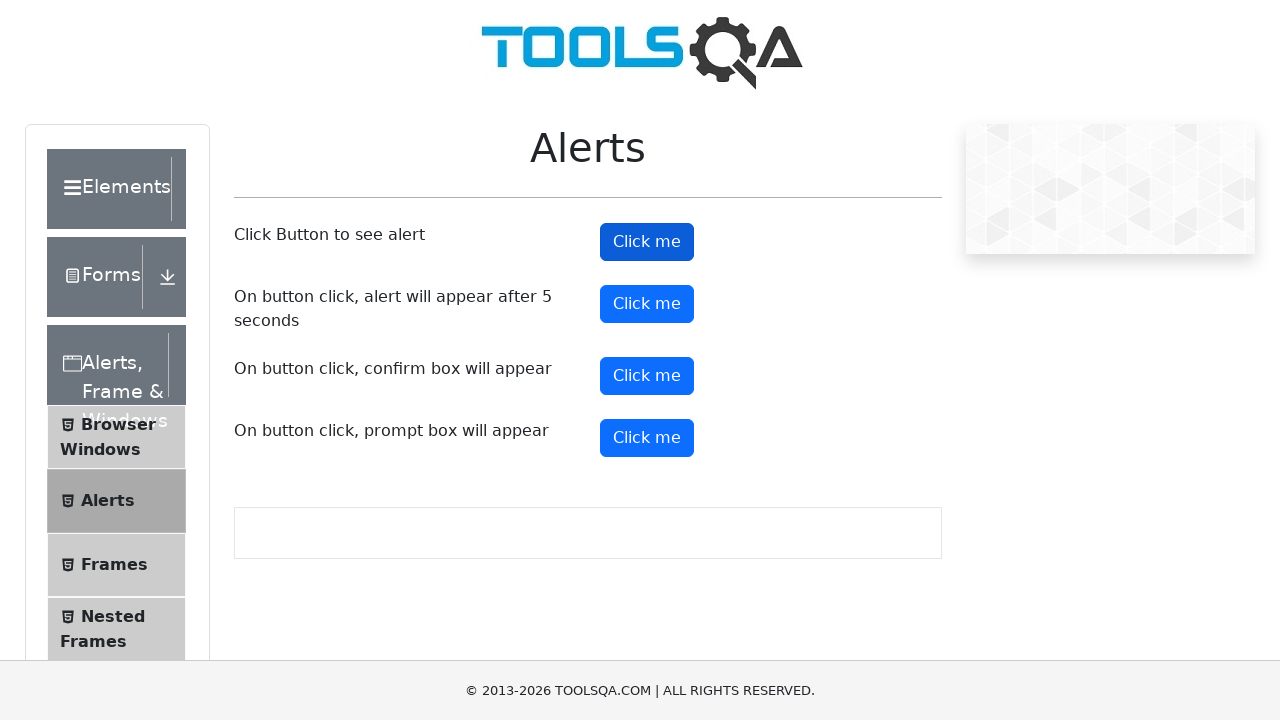

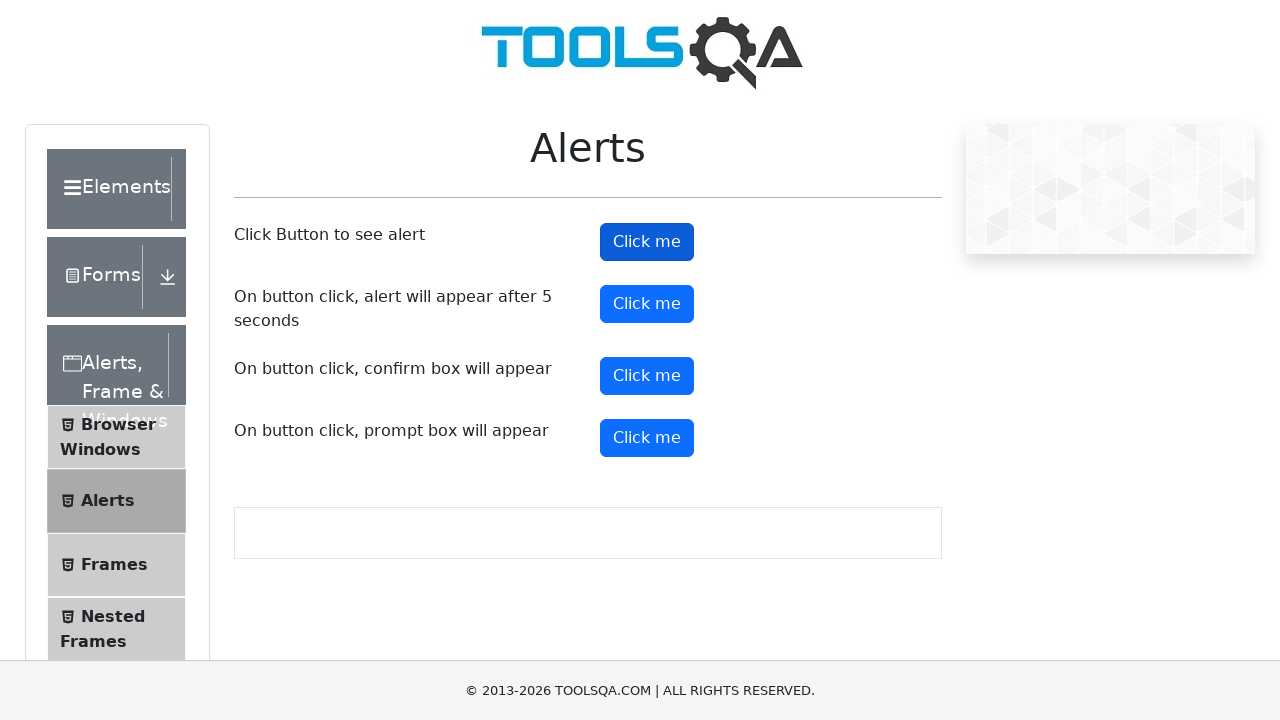